Tests form validation by submitting an empty demo request form and verifying that an error message about valid email is displayed

Starting URL: https://saucelabs.com/request-demo/

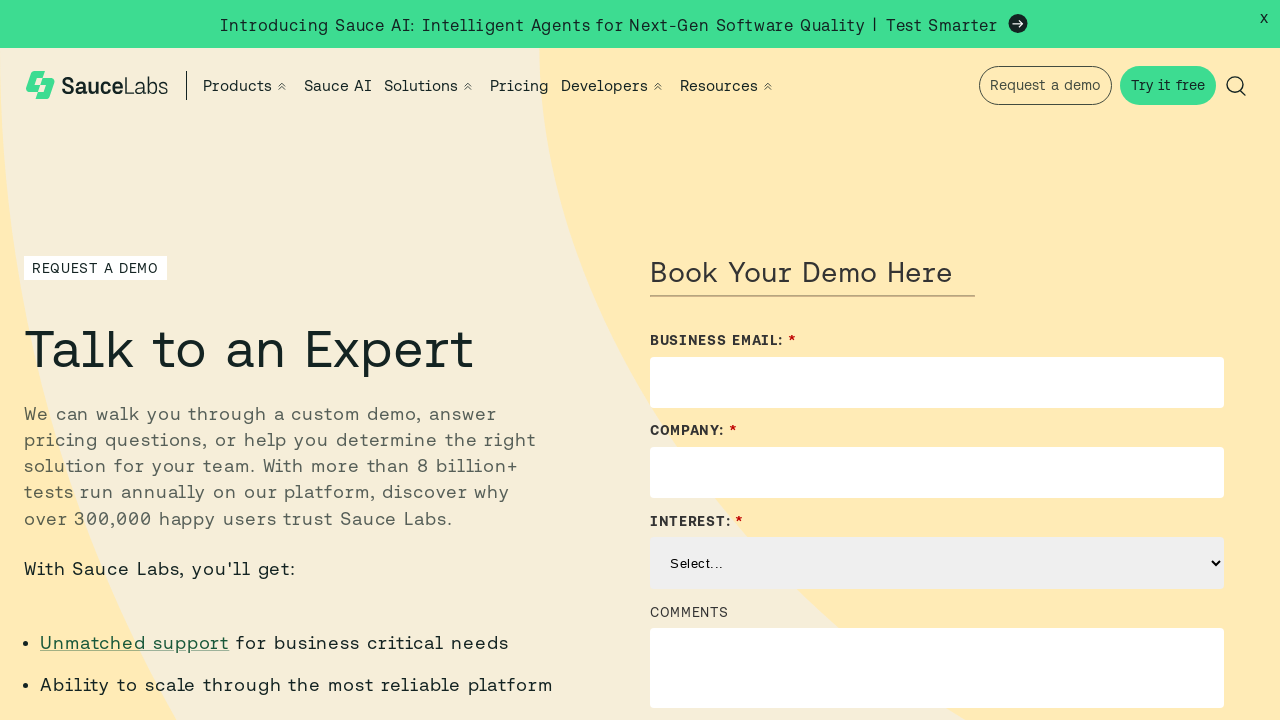

Navigated to demo request form page
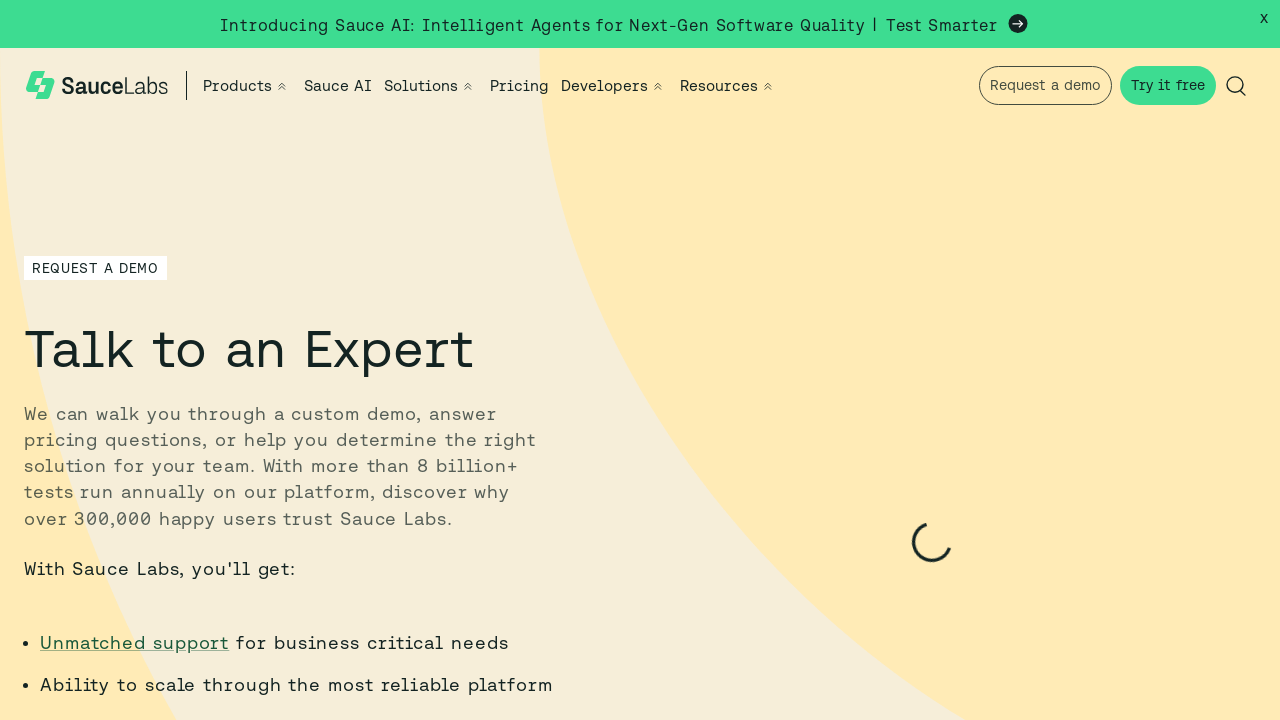

Clicked submit button without filling any fields at (696, 360) on button[type='submit']
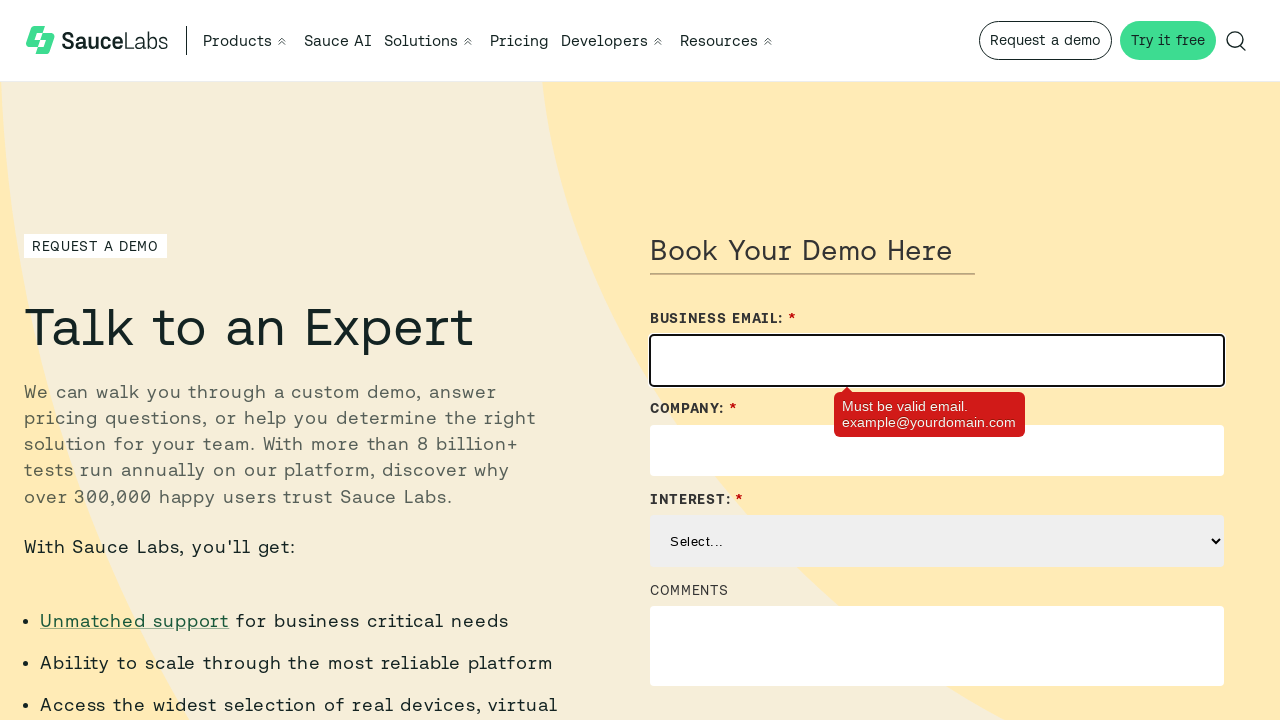

Error message about valid email appeared
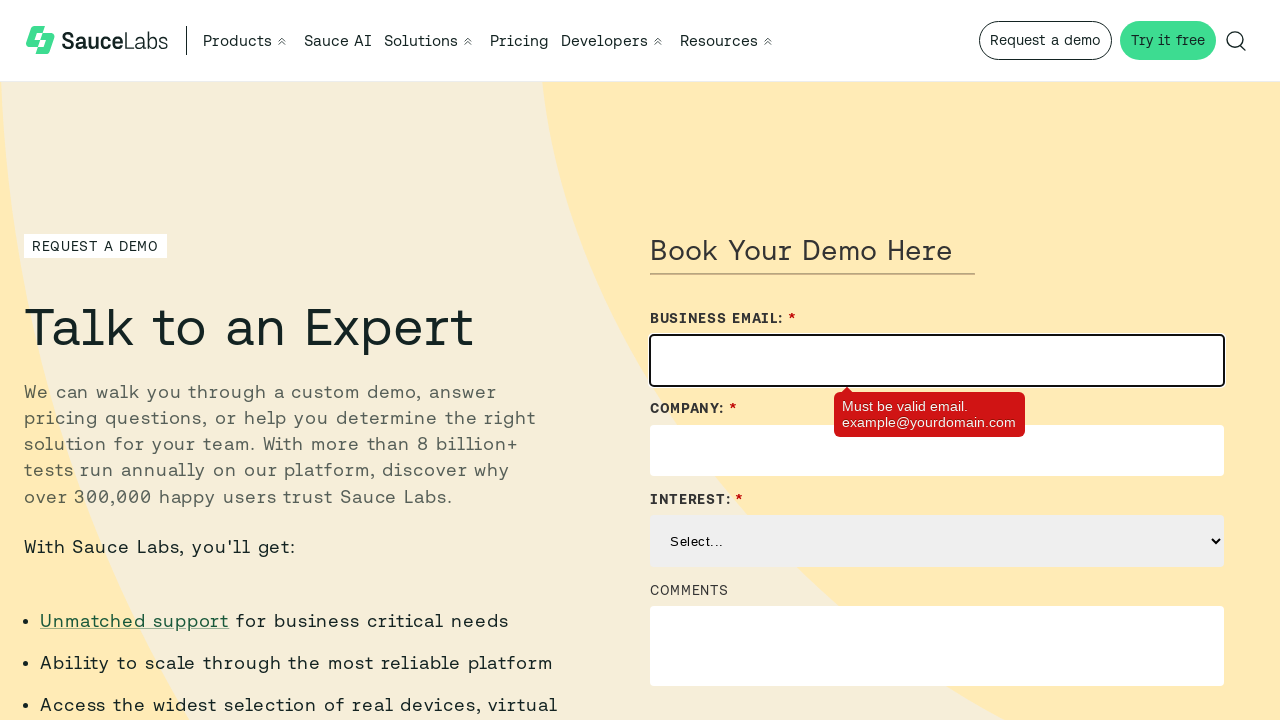

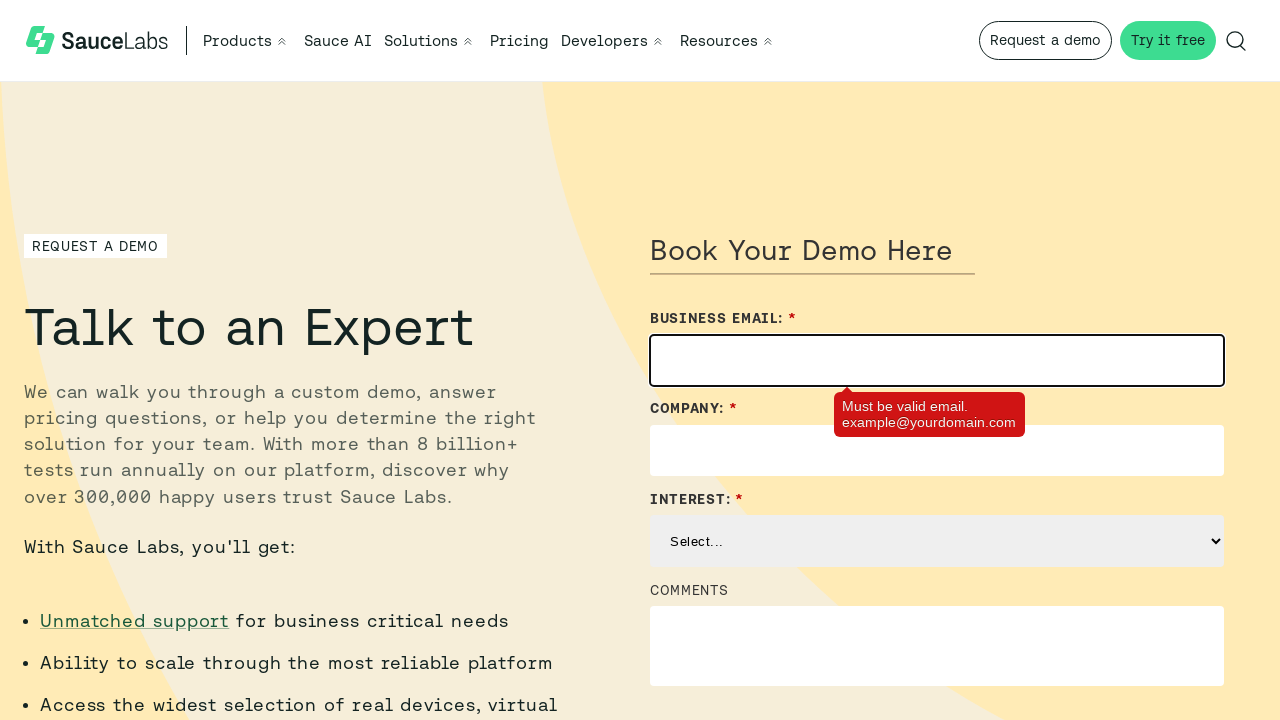